Tests dynamic checkbox control by toggling its visibility and interacting with it when visible

Starting URL: https://v1.training-support.net/selenium/dynamic-controls

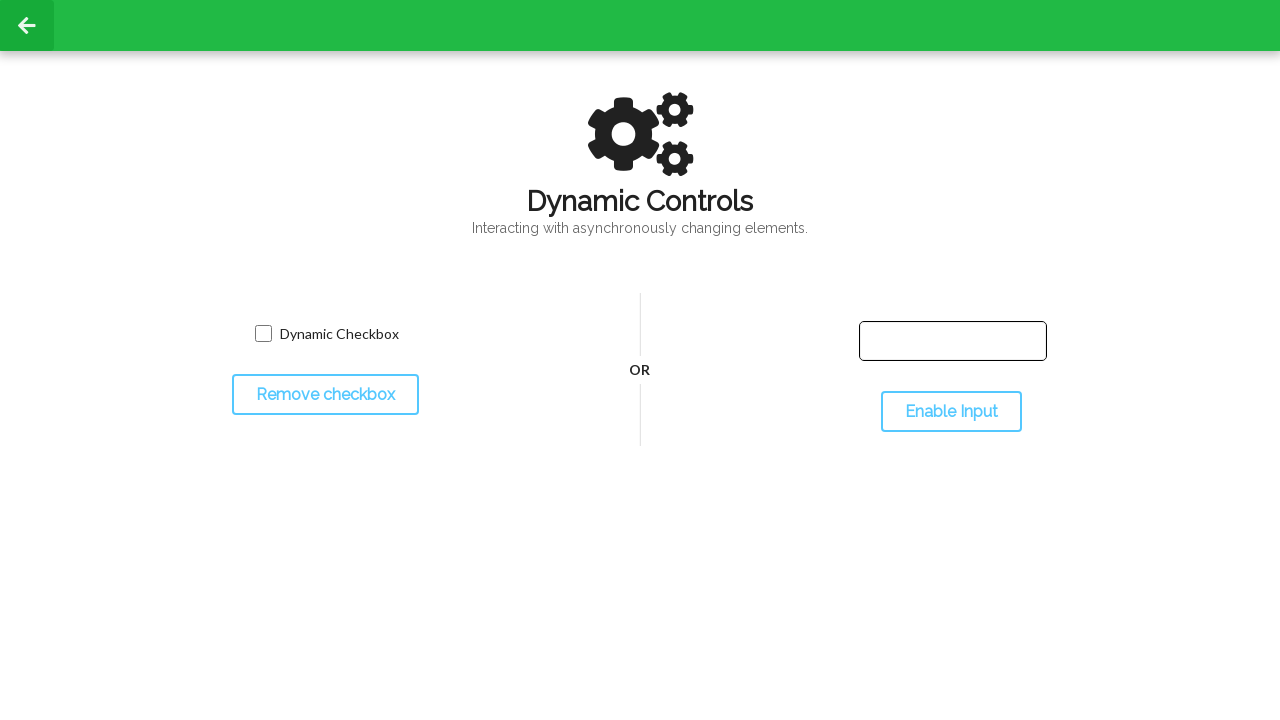

Located checkbox and toggle button elements
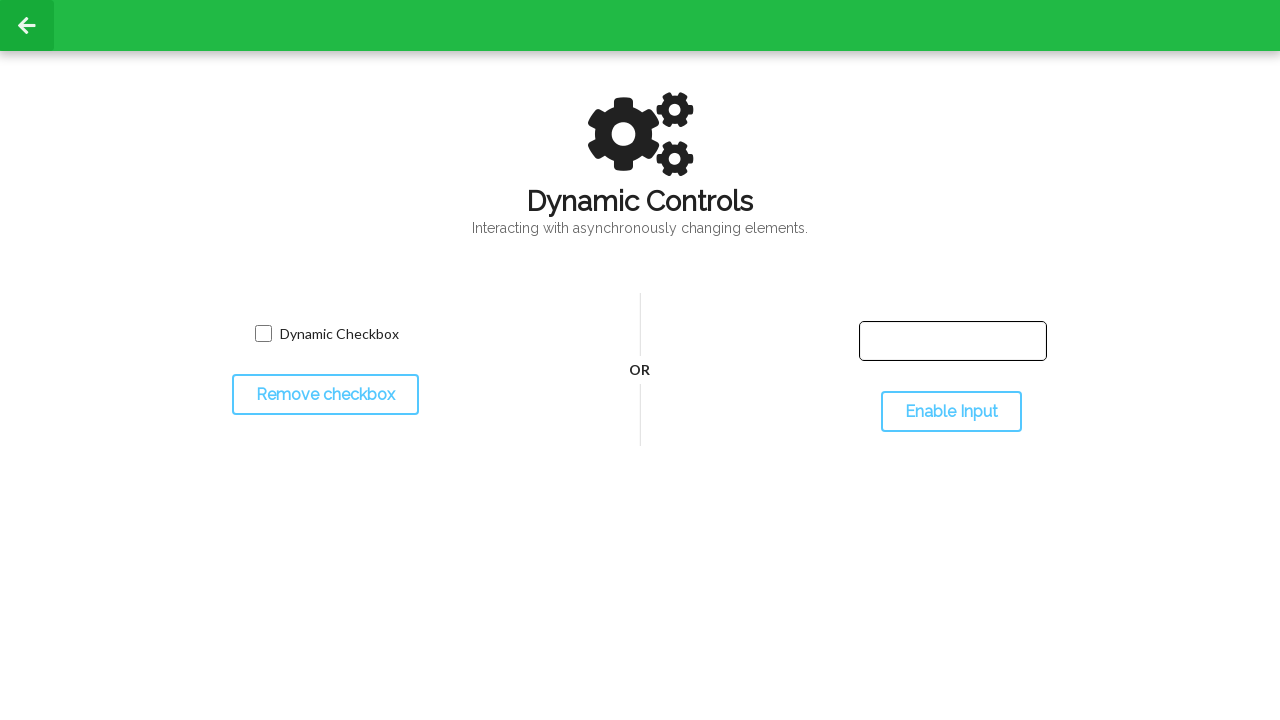

Clicked toggle button to hide the checkbox at (325, 395) on #toggleCheckbox
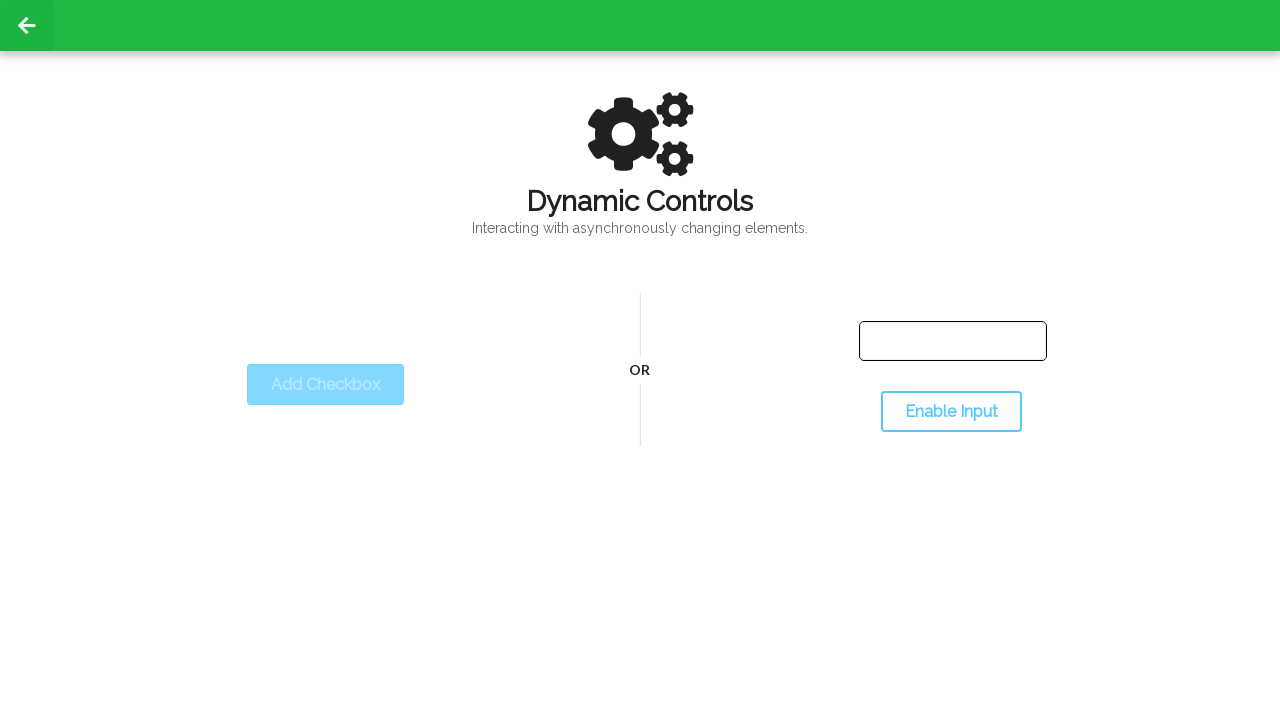

Checkbox became invisible after toggling
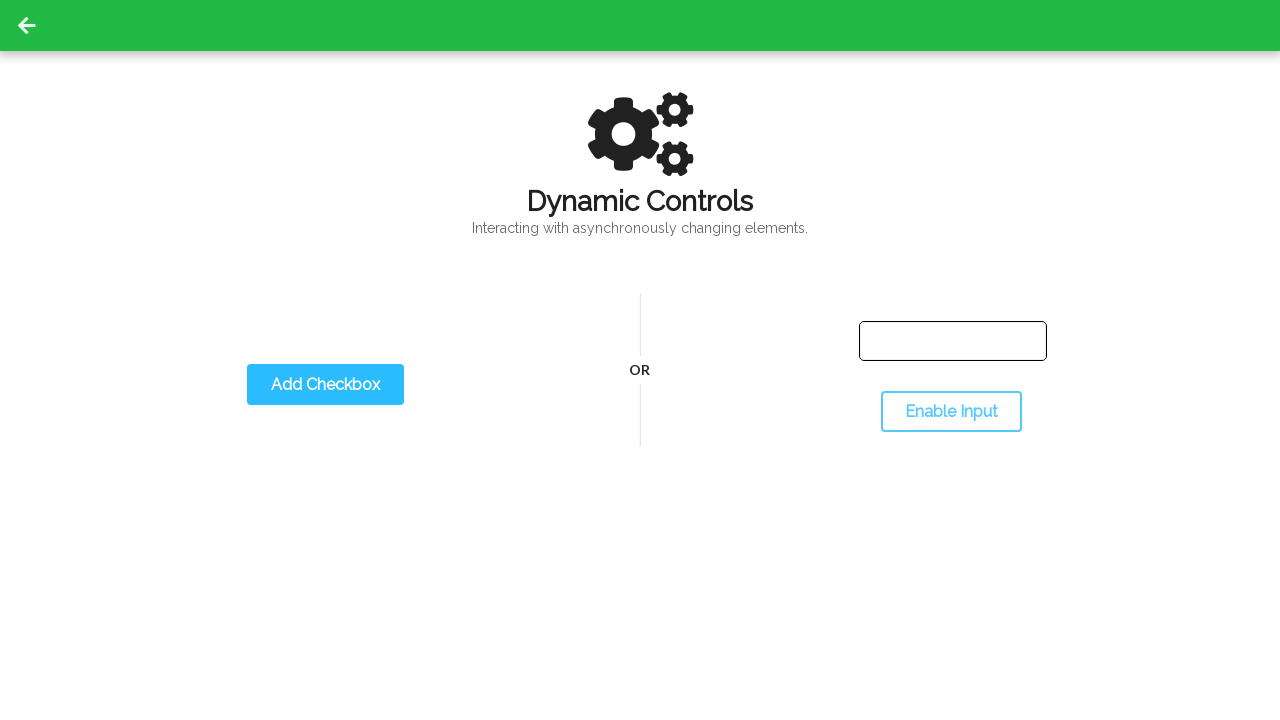

Clicked toggle button to show the checkbox at (325, 385) on #toggleCheckbox
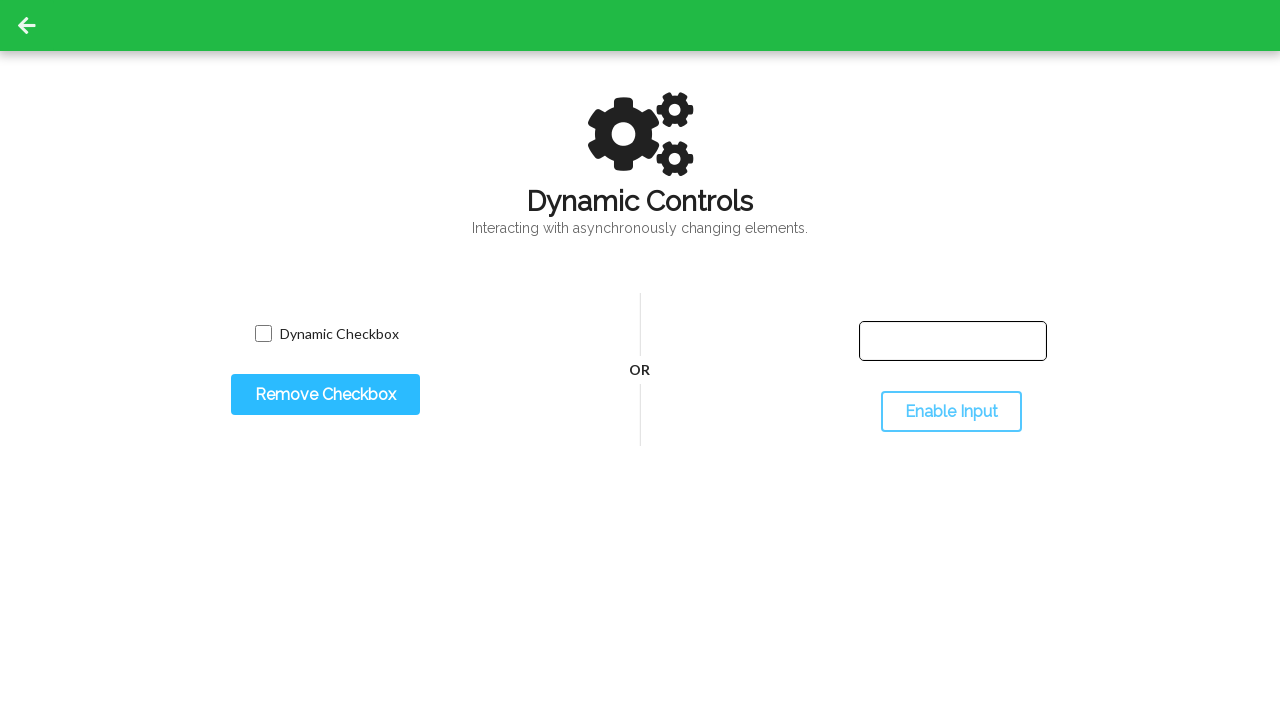

Checkbox became visible after toggling
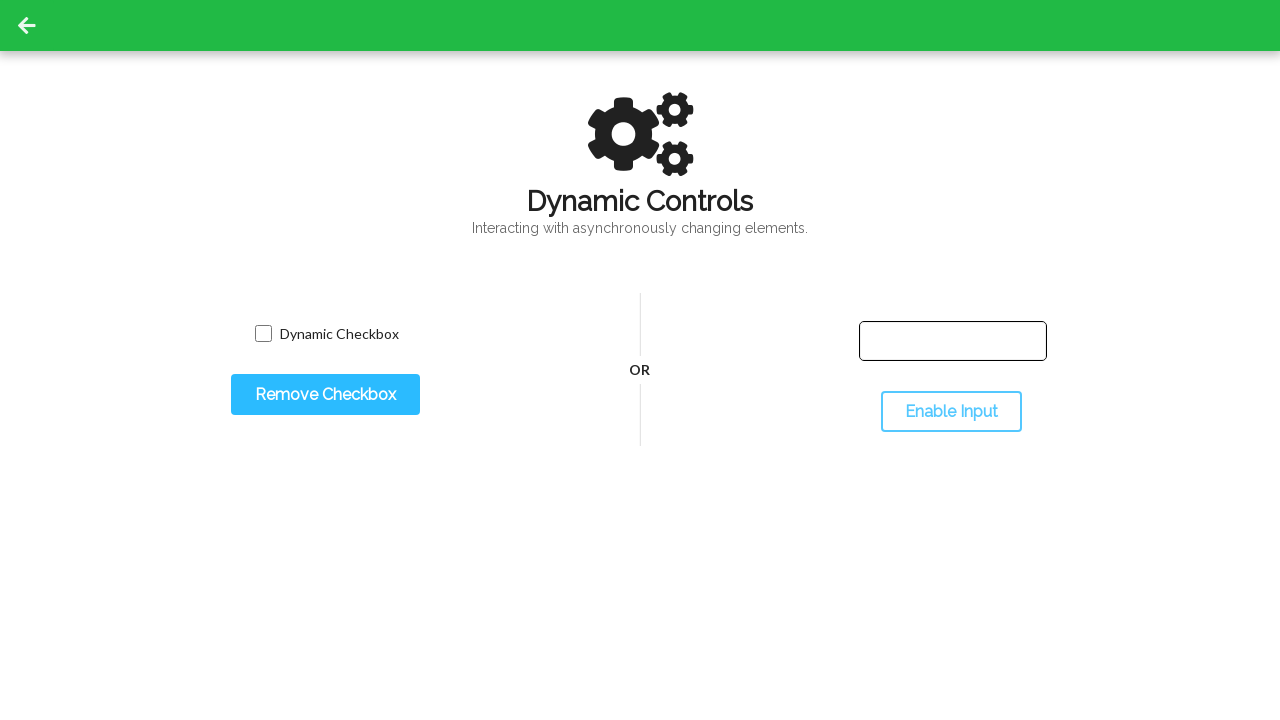

Clicked the visible checkbox at (263, 334) on xpath=//input[@class='willDisappear']
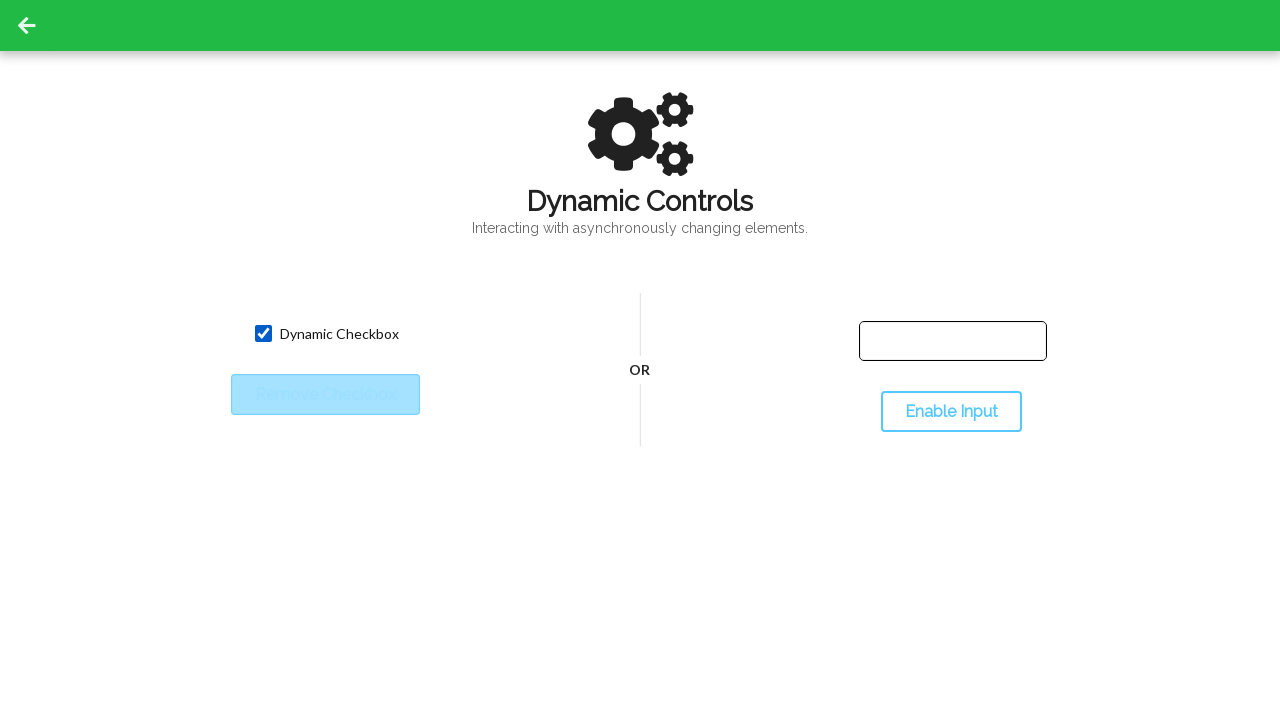

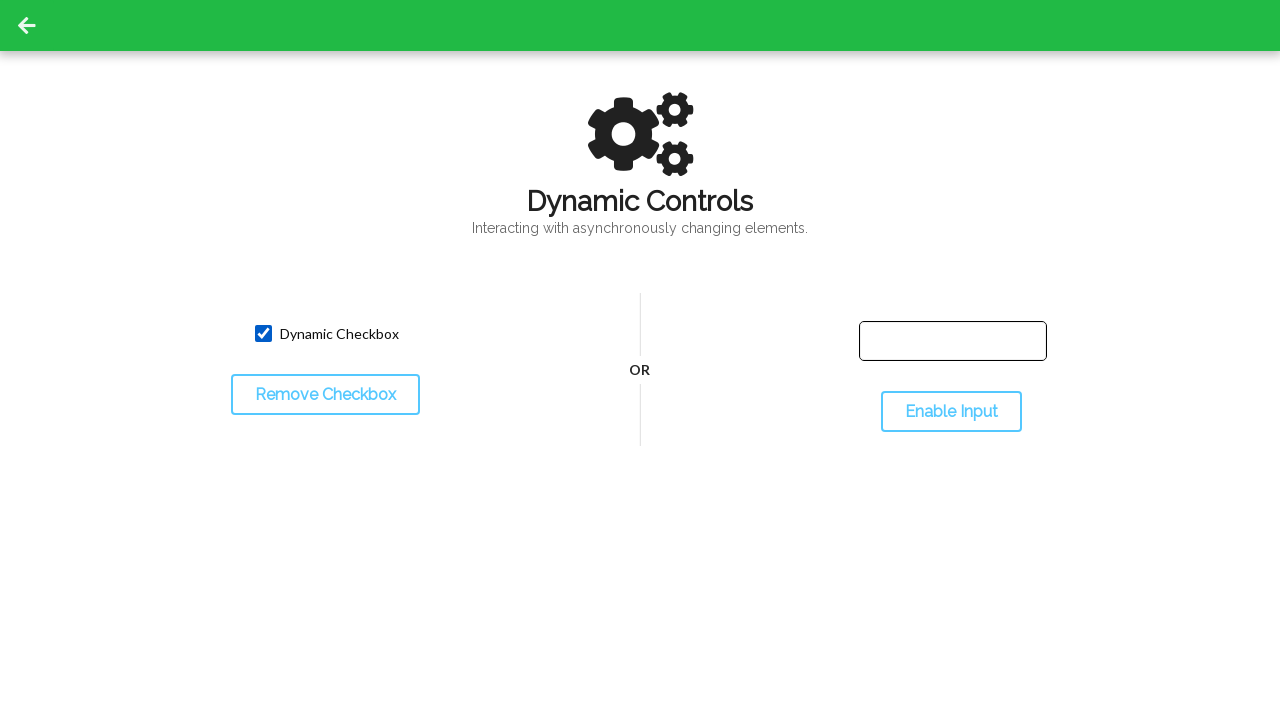